Tests multiple selection dropdown functionality by selecting multiple options using different methods and submitting the form

Starting URL: https://grotechminds.com/multiple-select/

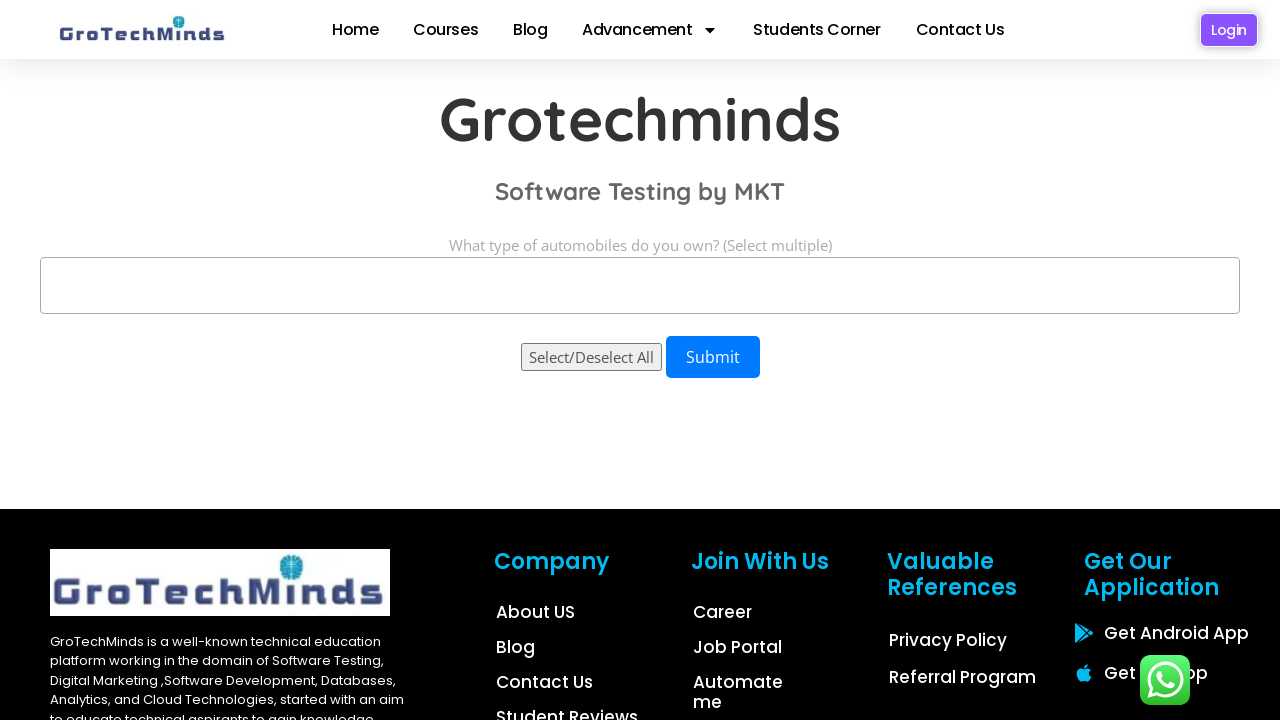

Waited for multiple select dropdown element to be available
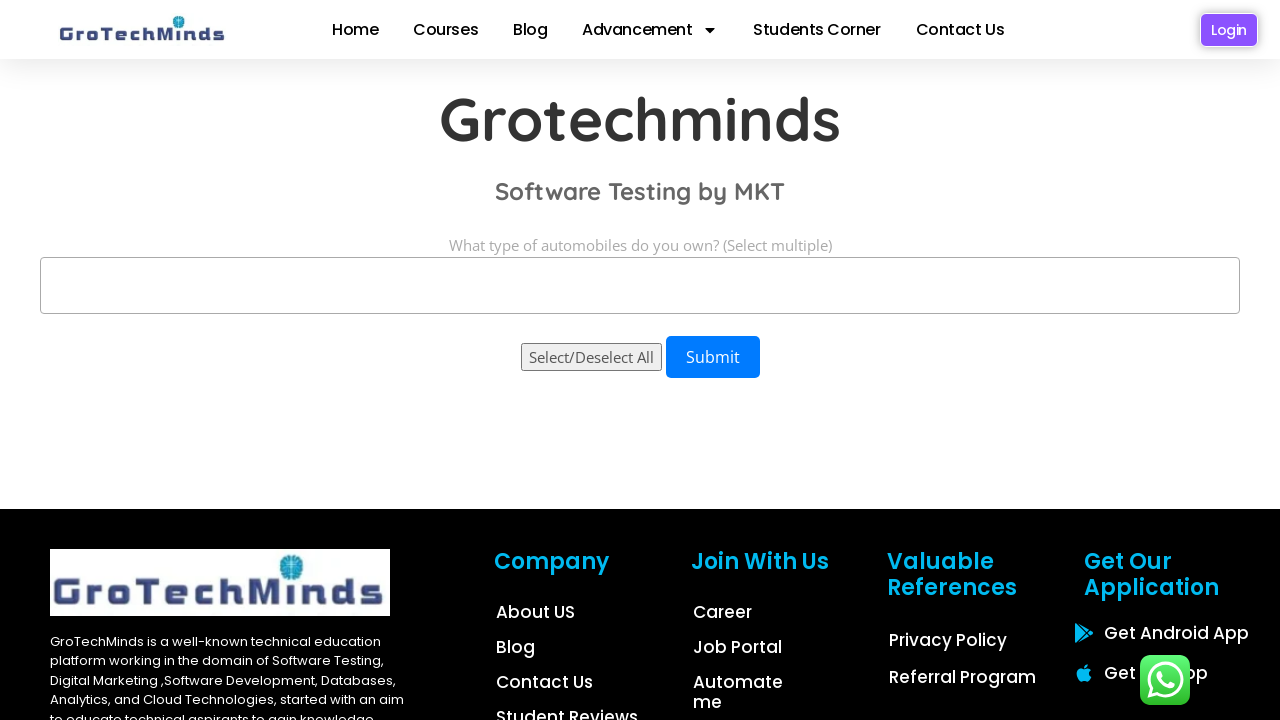

Selected 'Motorcycle' option by visible text from dropdown on #automobiles
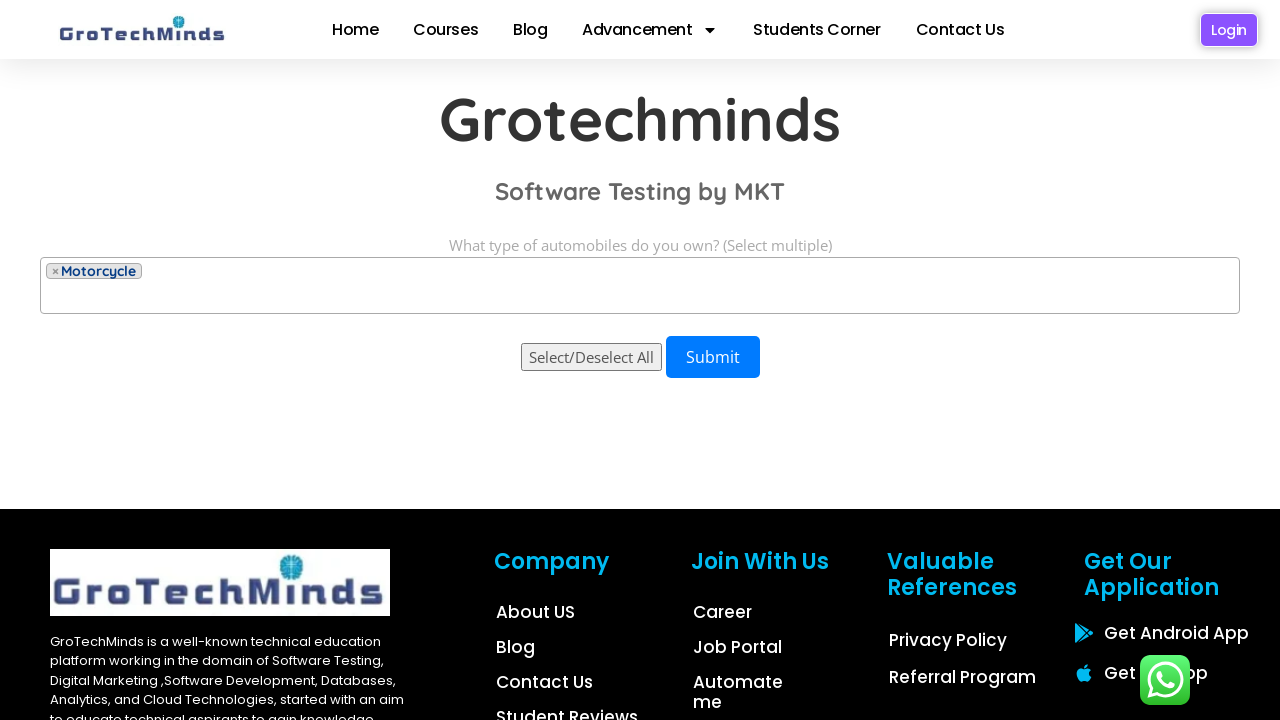

Selected 'sedan' option by value, adding to existing selection on #automobiles
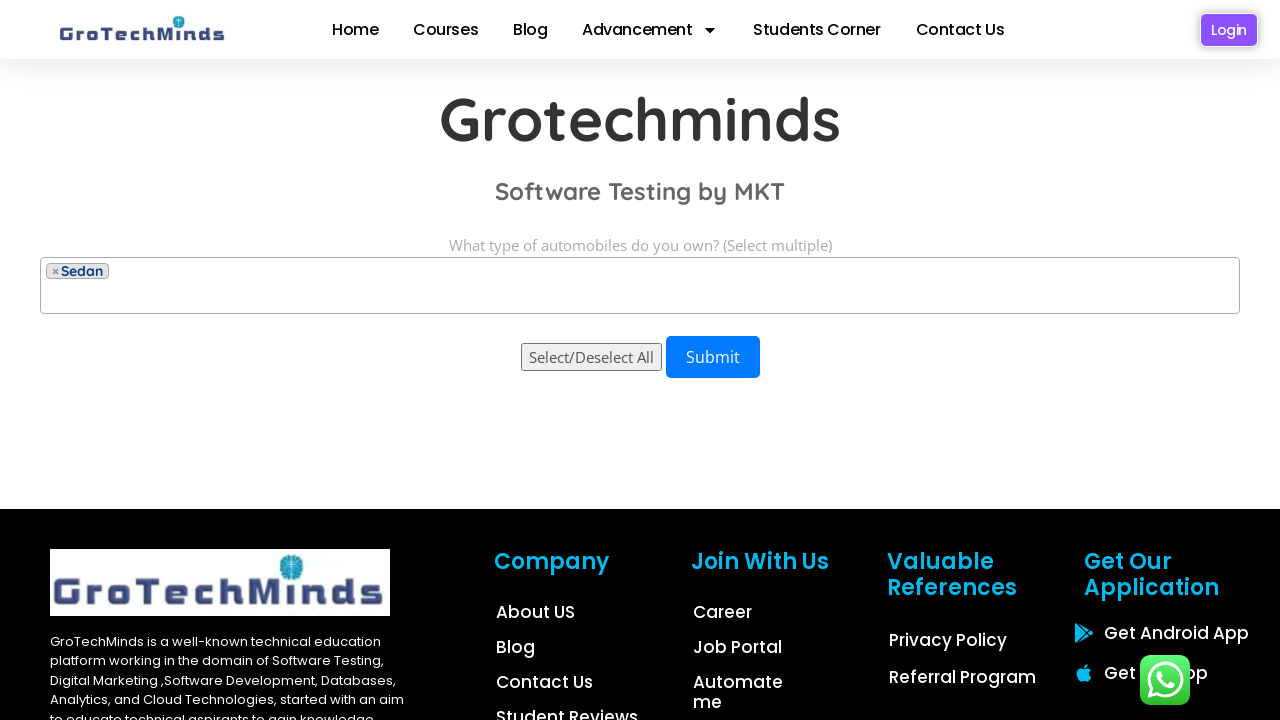

Retrieved all options from dropdown
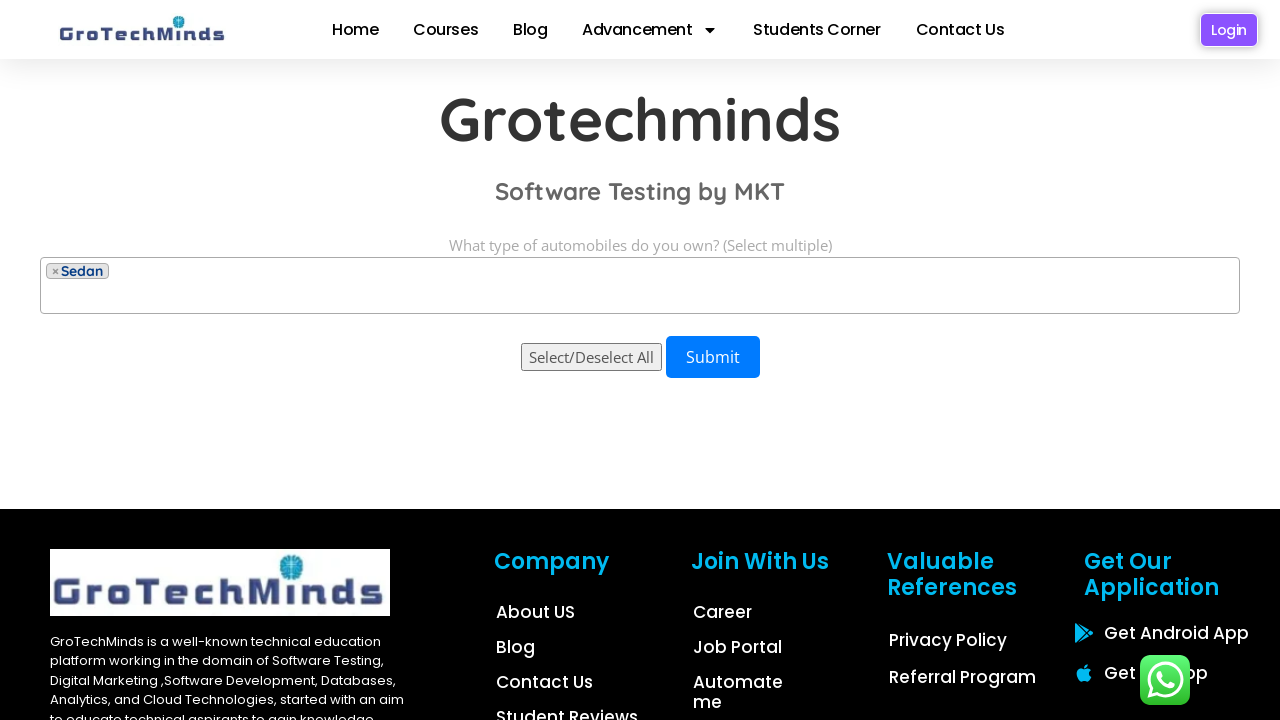

Got value attribute of option at index 3
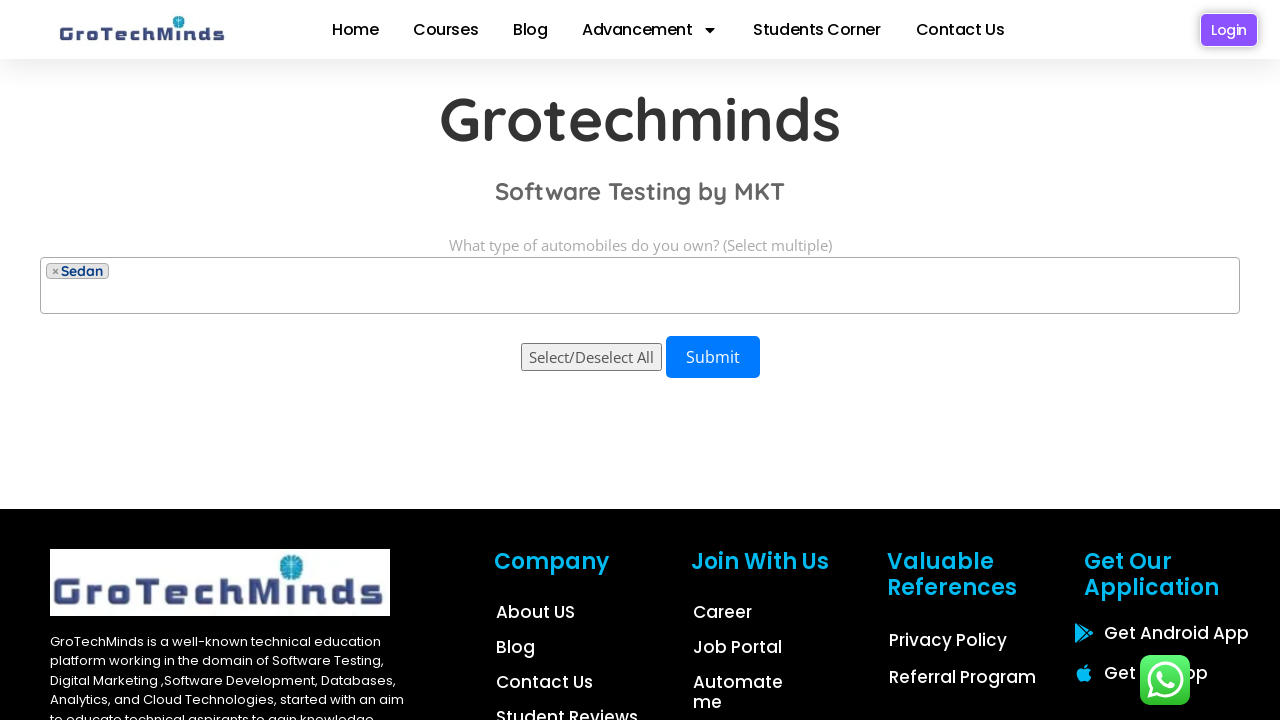

Retrieved currently selected option values
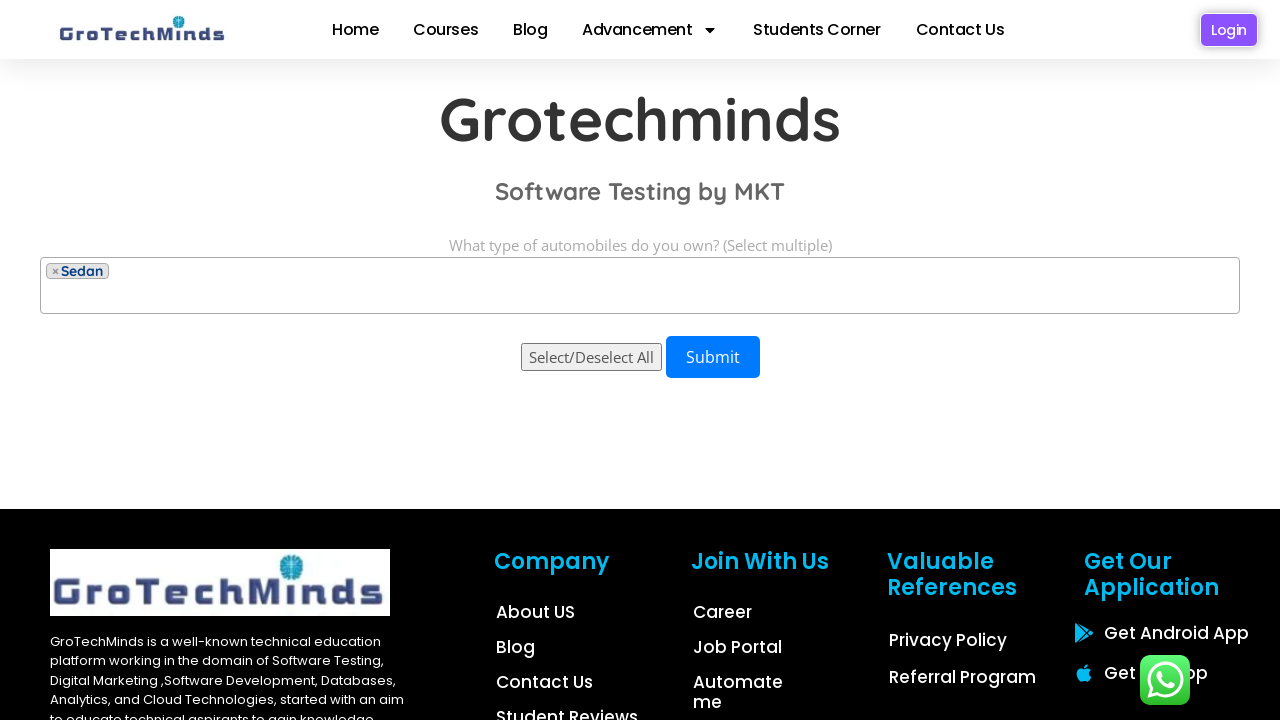

Added option at index 3 to current selection list
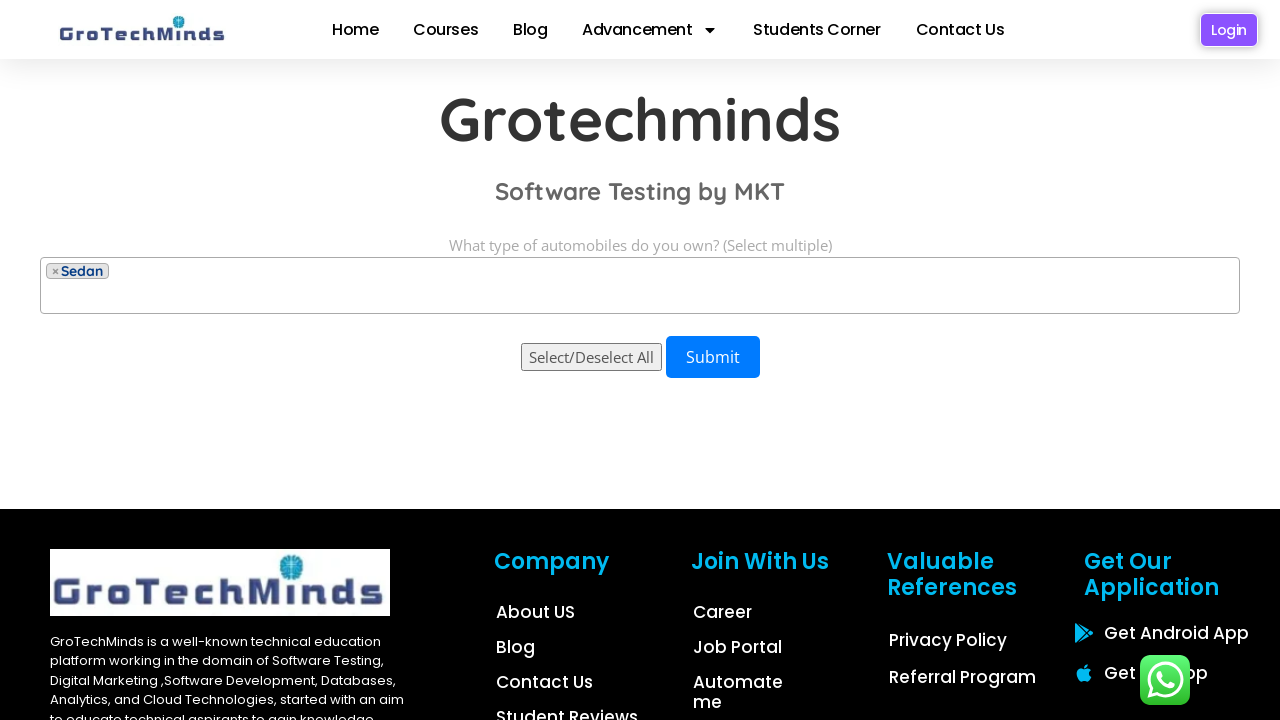

Applied updated selection with all three options to dropdown on #automobiles
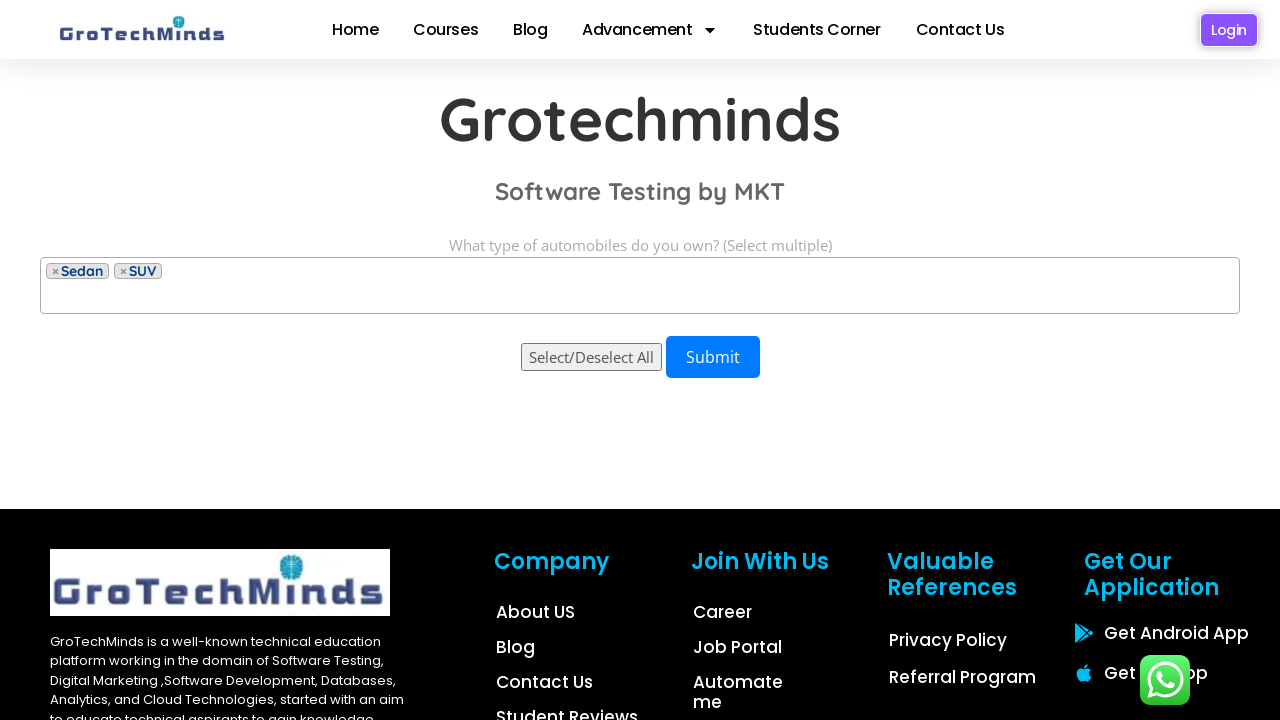

Clicked Submit button to submit the form with multiple selections at (712, 357) on (//input[@value='Submit'])[1]
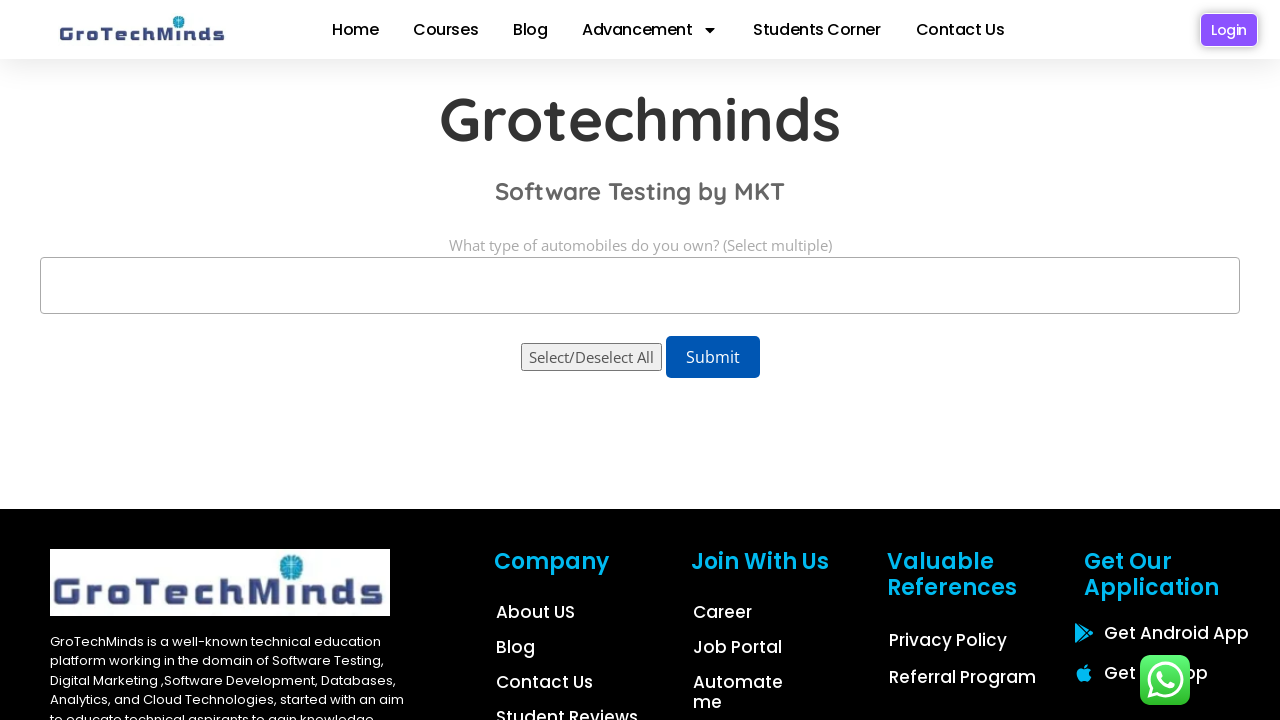

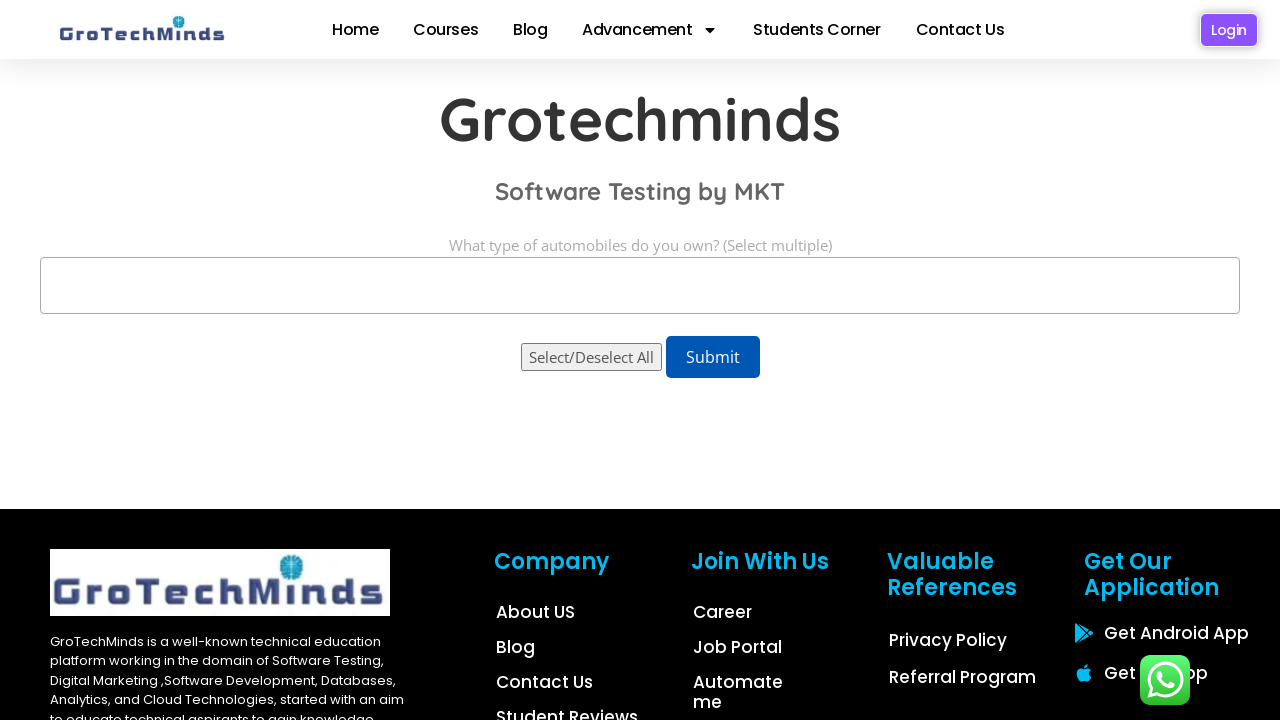